Tests date picker functionality by navigating to previous year, selecting a month, and choosing a specific date

Starting URL: https://bonigarcia.dev/selenium-webdriver-java/web-form.html

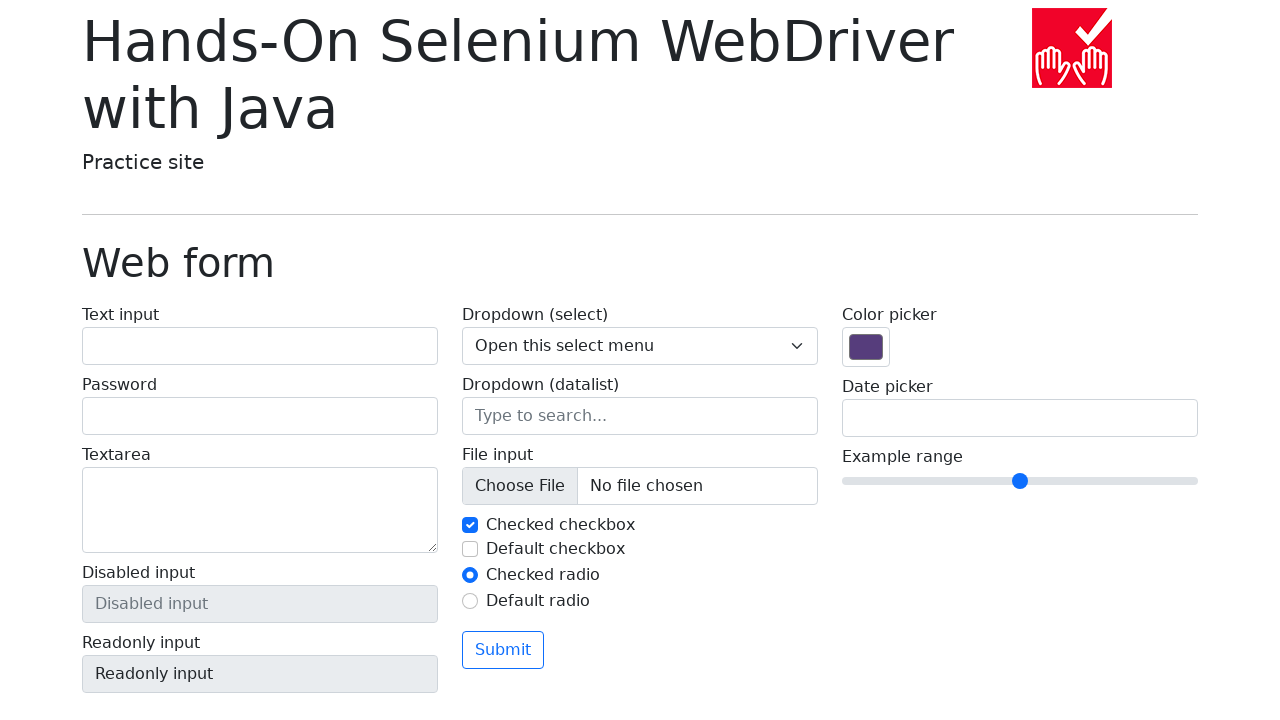

Clicked on date picker input to open calendar at (1020, 418) on input[name='my-date']
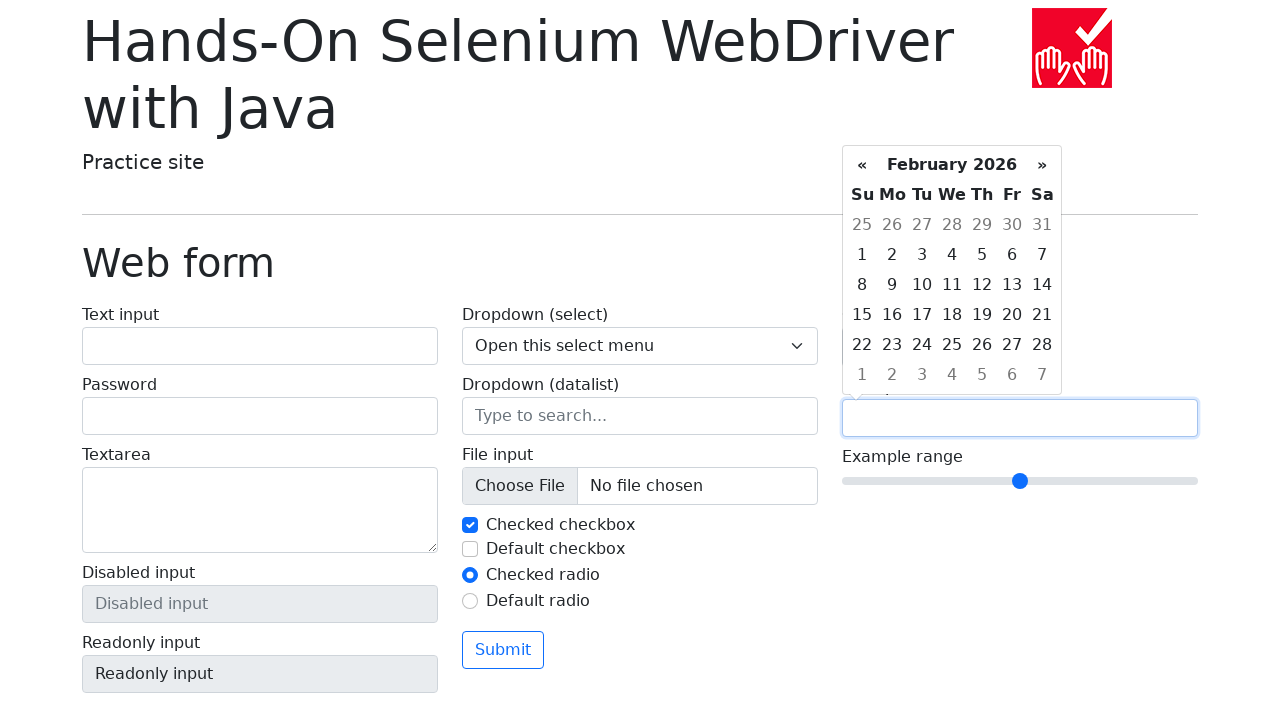

Clicked on year header (2026) to expand year view at (952, 165) on //th[contains(text(), '2026')]
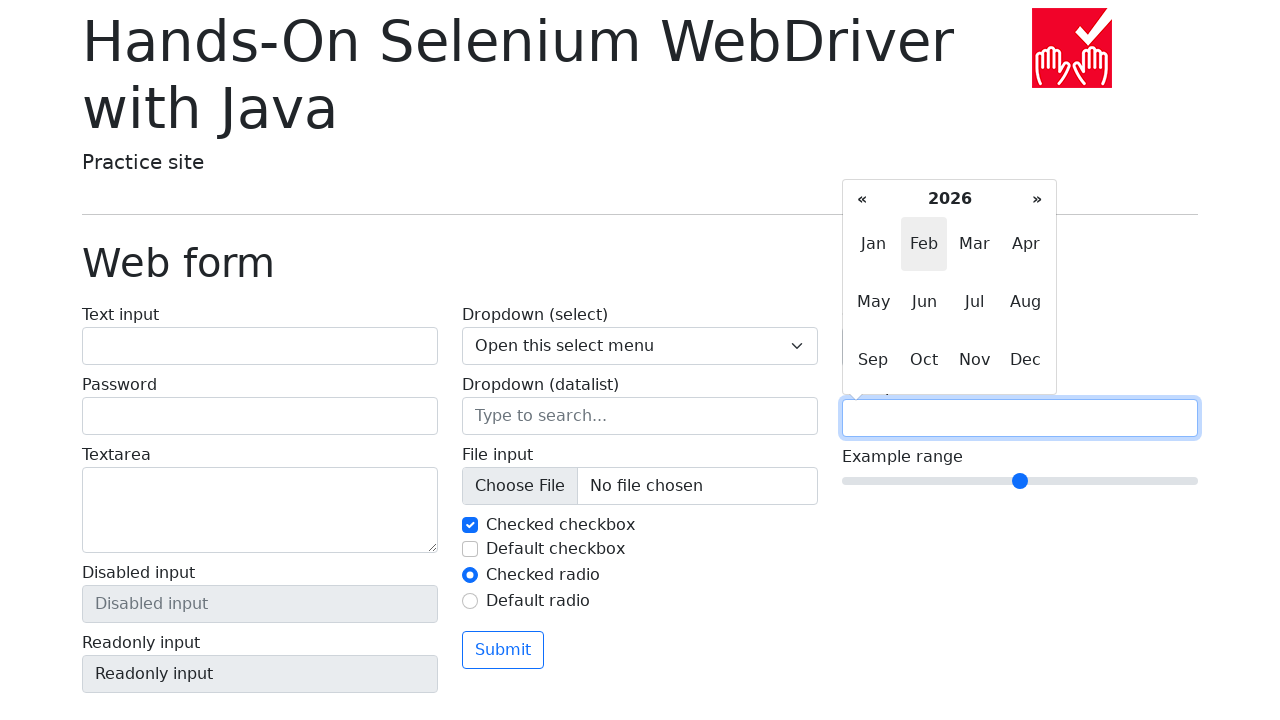

Clicked left arrow to navigate to previous year at (862, 199) on div.datepicker-months th.prev
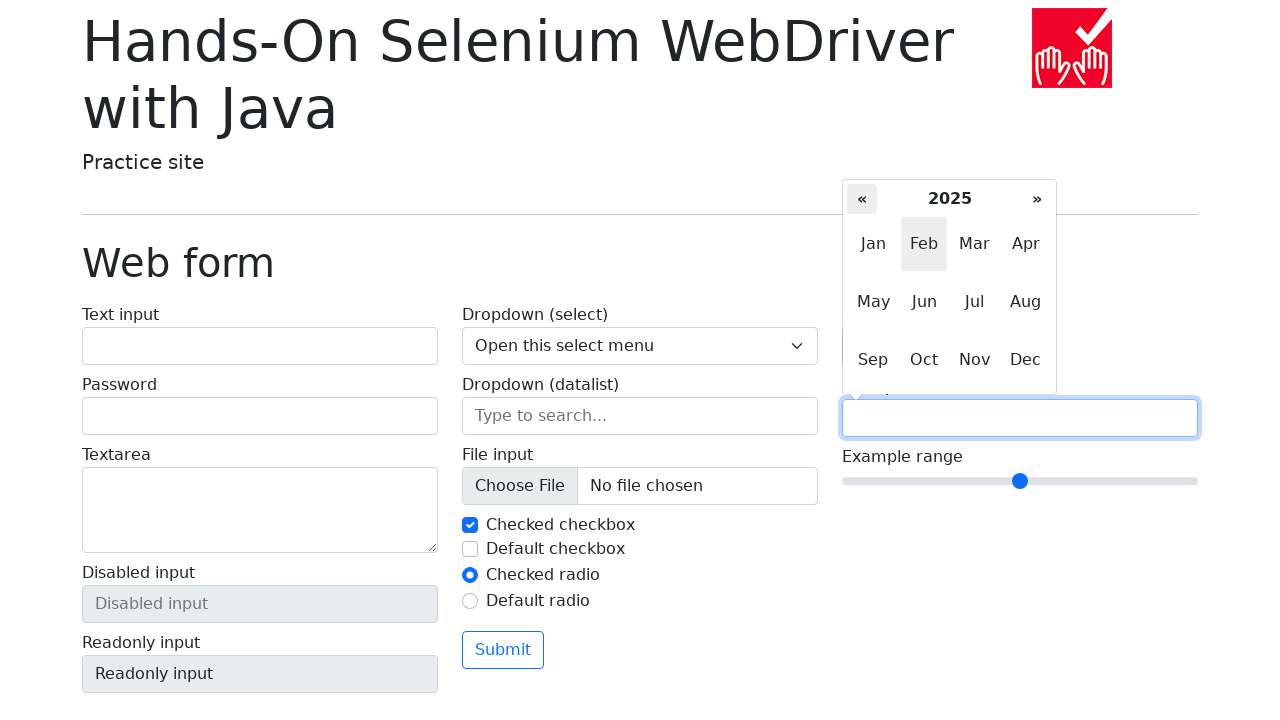

Selected month from previous year at (924, 244) on xpath=//span[@class='month focused']
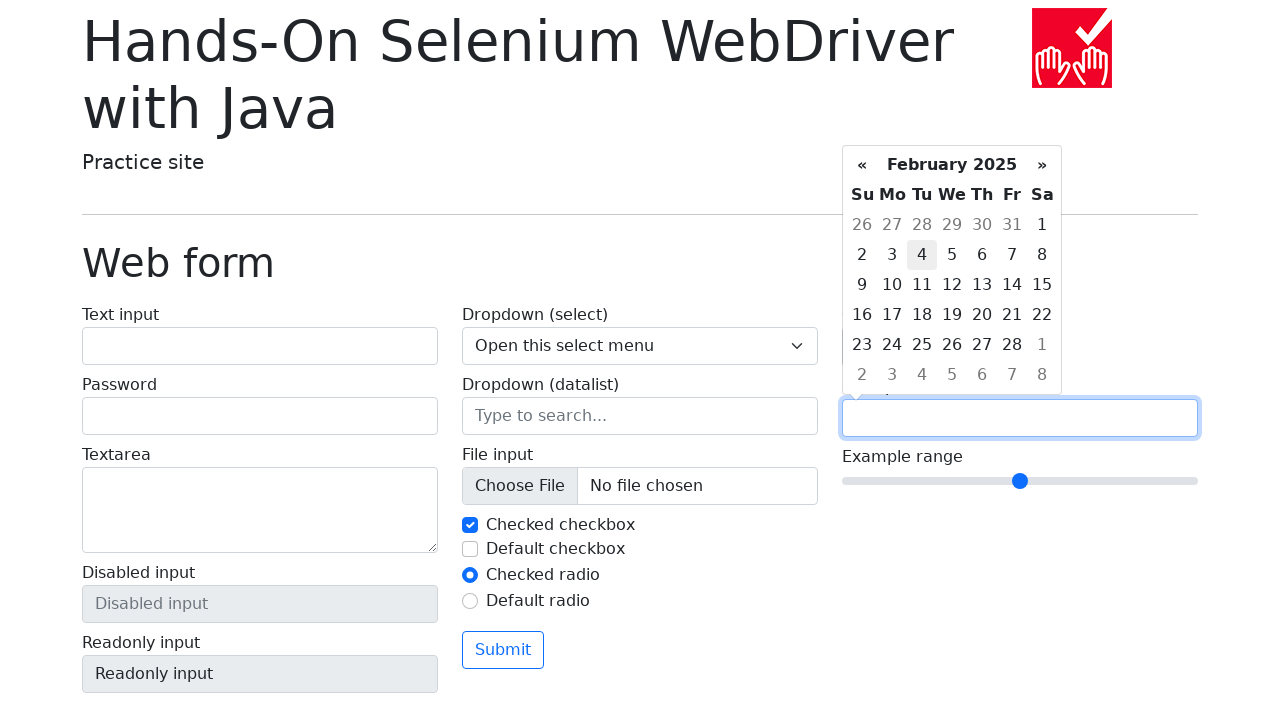

Selected day 26 from the calendar at (952, 345) on //td[@class='day' and text()='26']
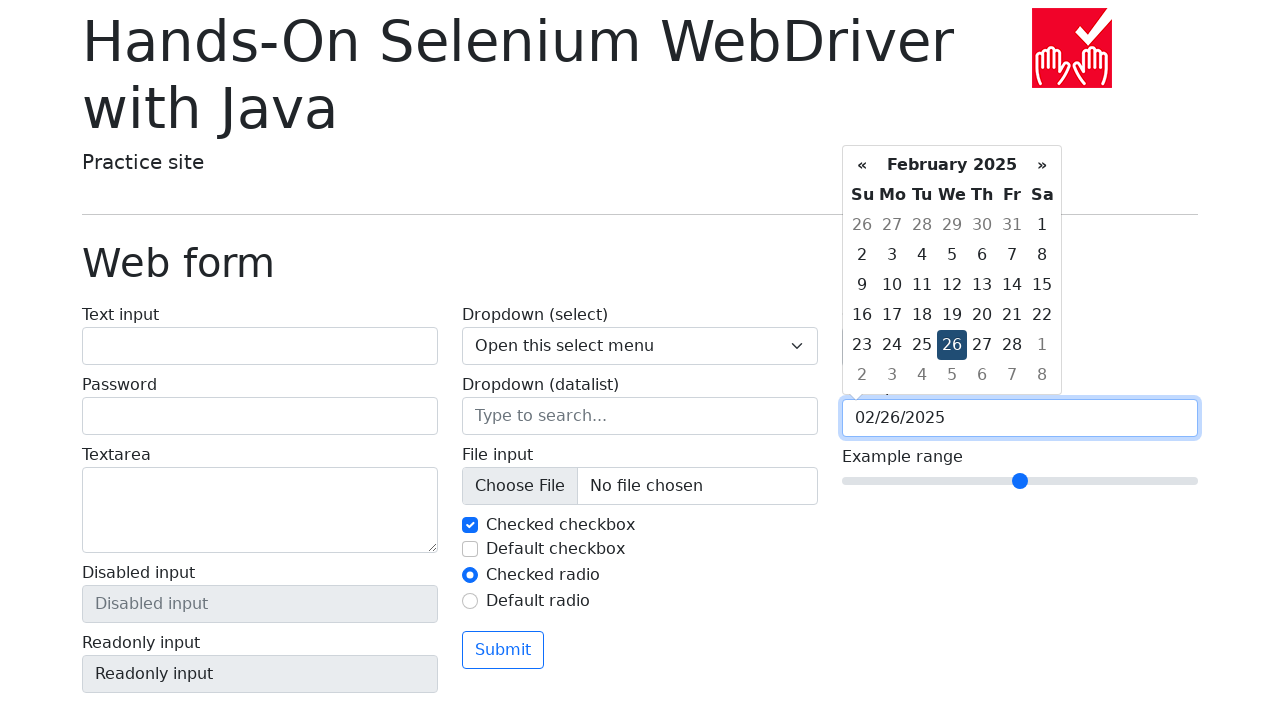

Retrieved selected date value: 02/26/2025
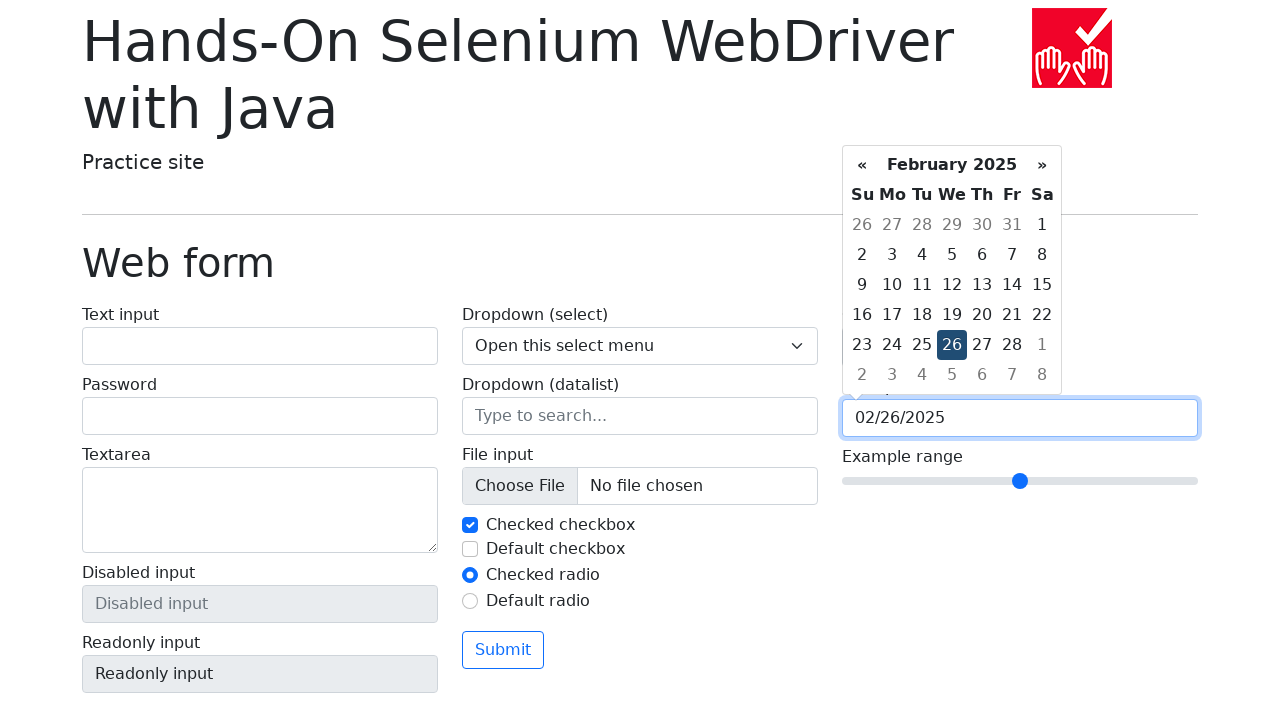

Verified selected date matches expected date: 02/26/2025
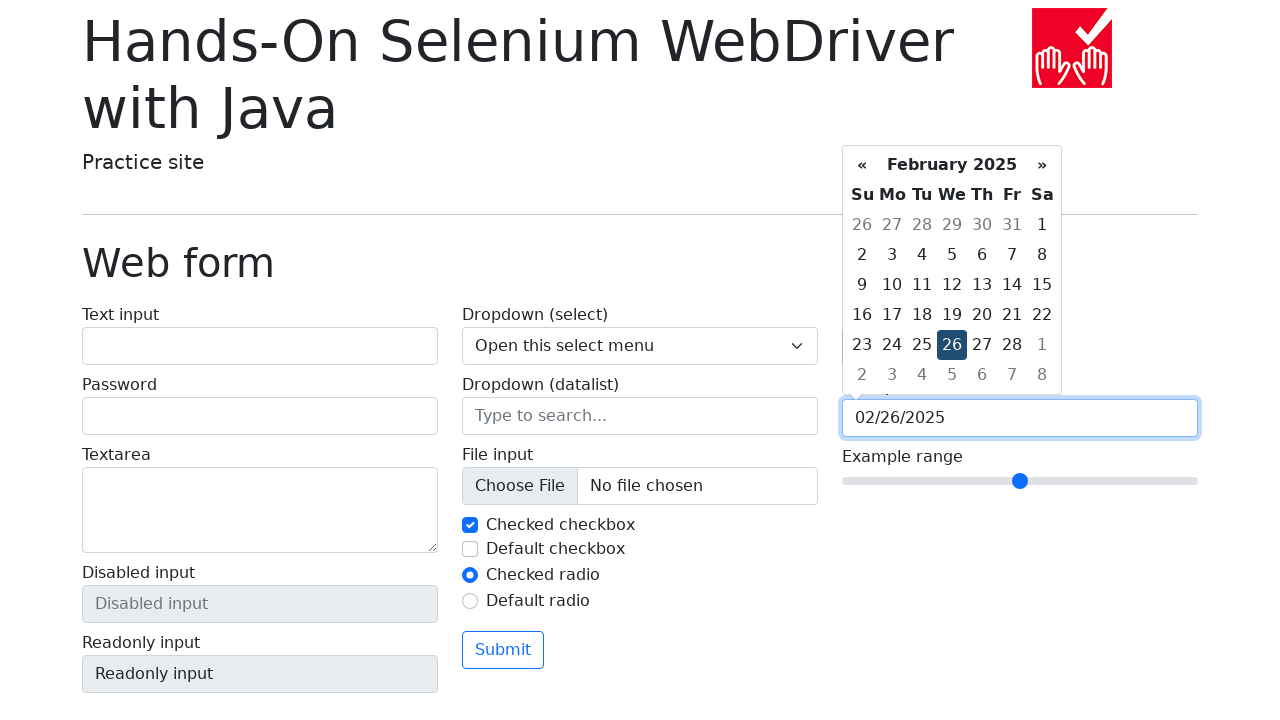

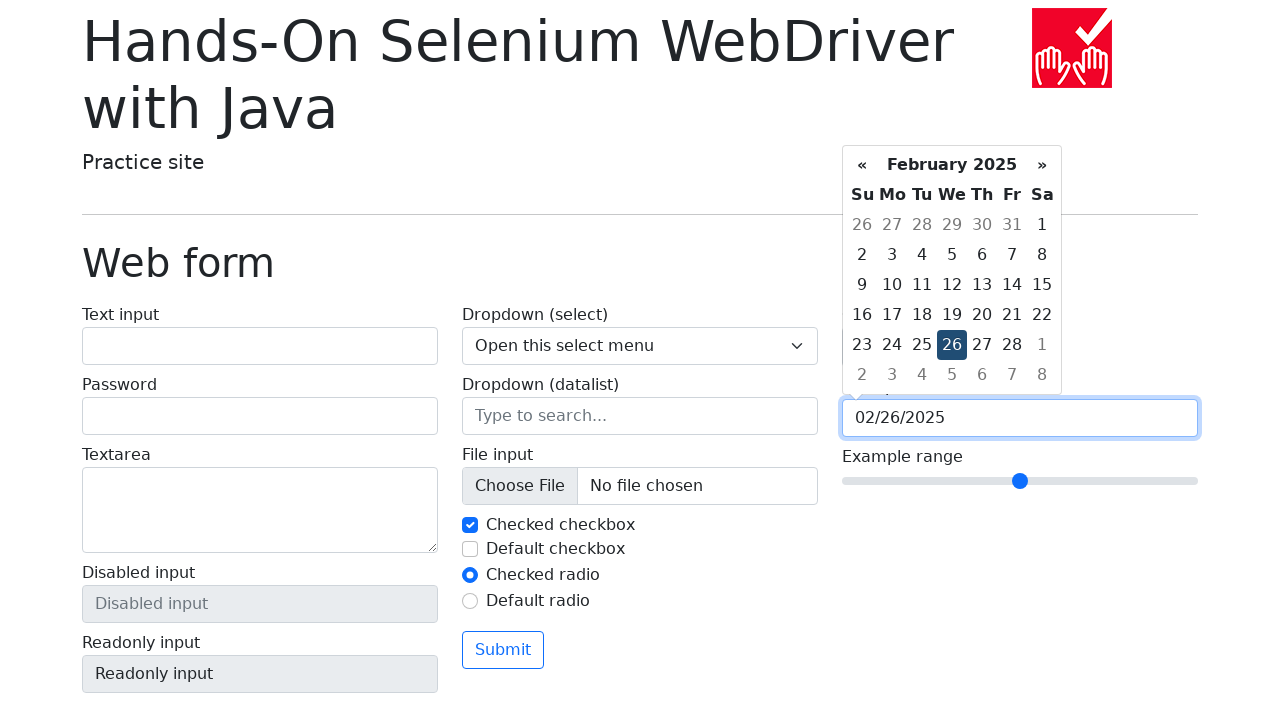